Tests checkbox interaction by checking the first checkbox if it's not already selected

Starting URL: https://the-internet.herokuapp.com/checkboxes

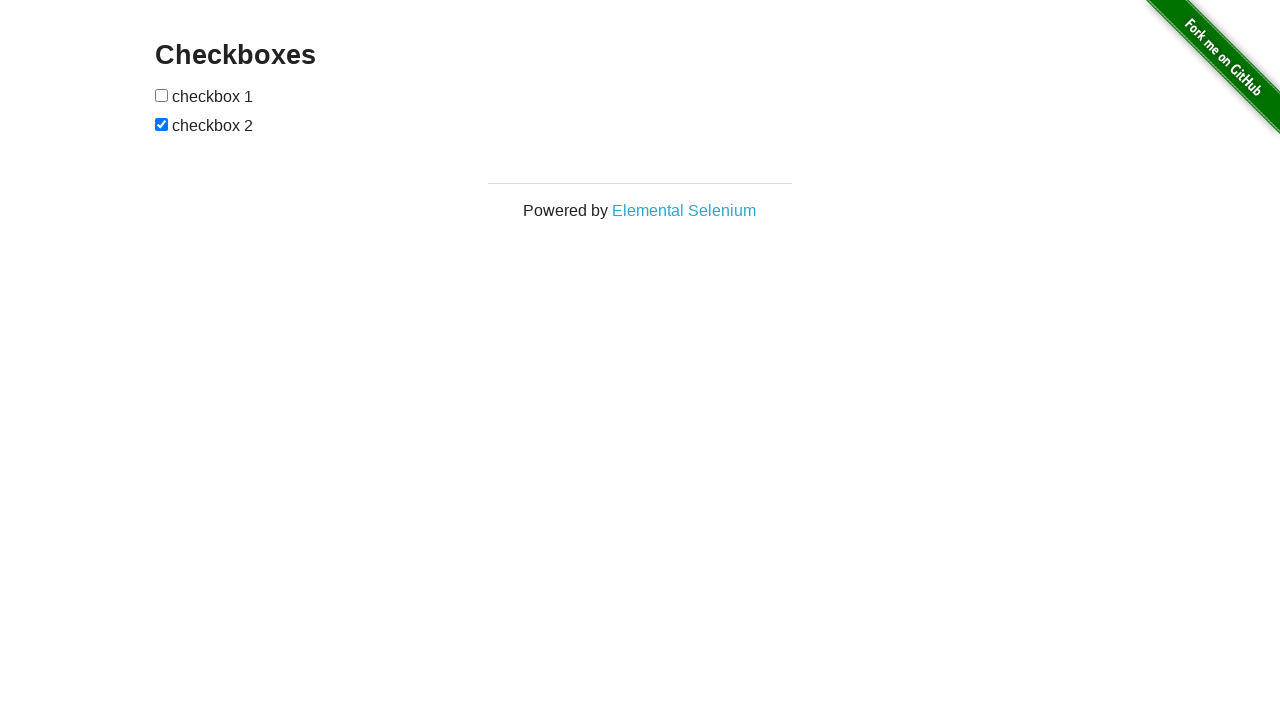

Located the first checkbox element
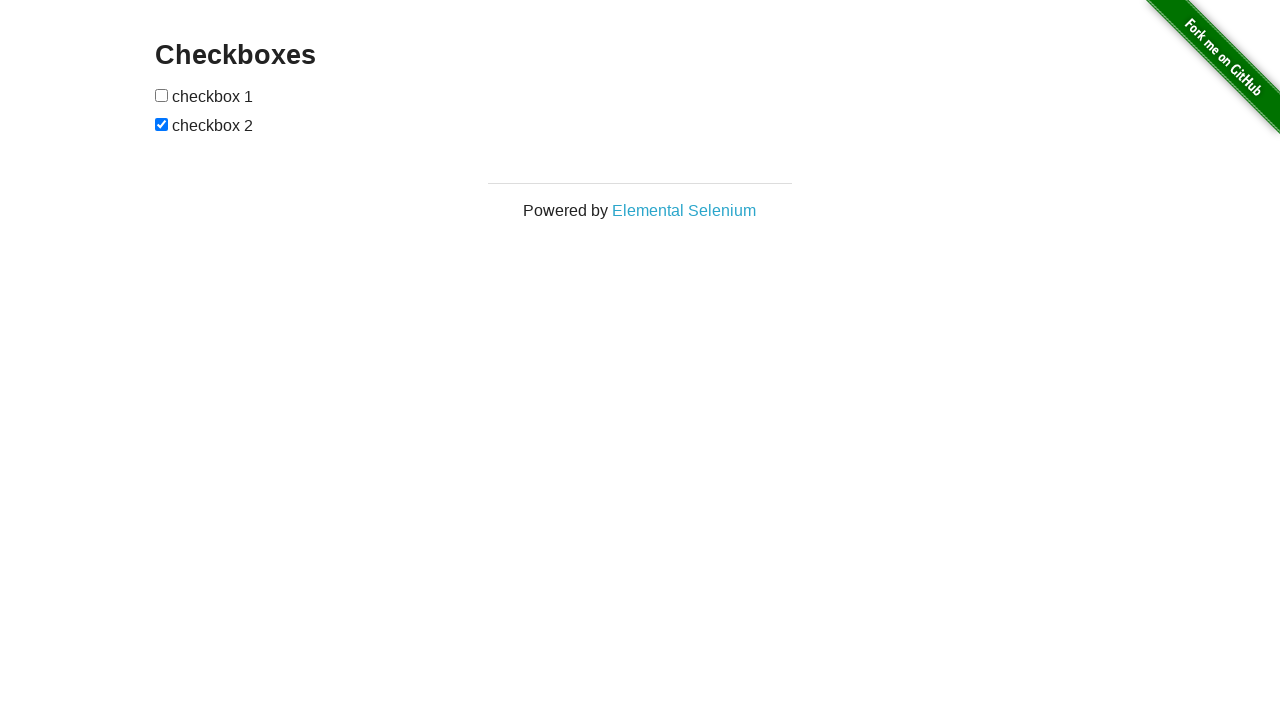

Checked the first checkbox (it was not already selected) at (162, 95) on xpath=//input[@type='checkbox'][1]
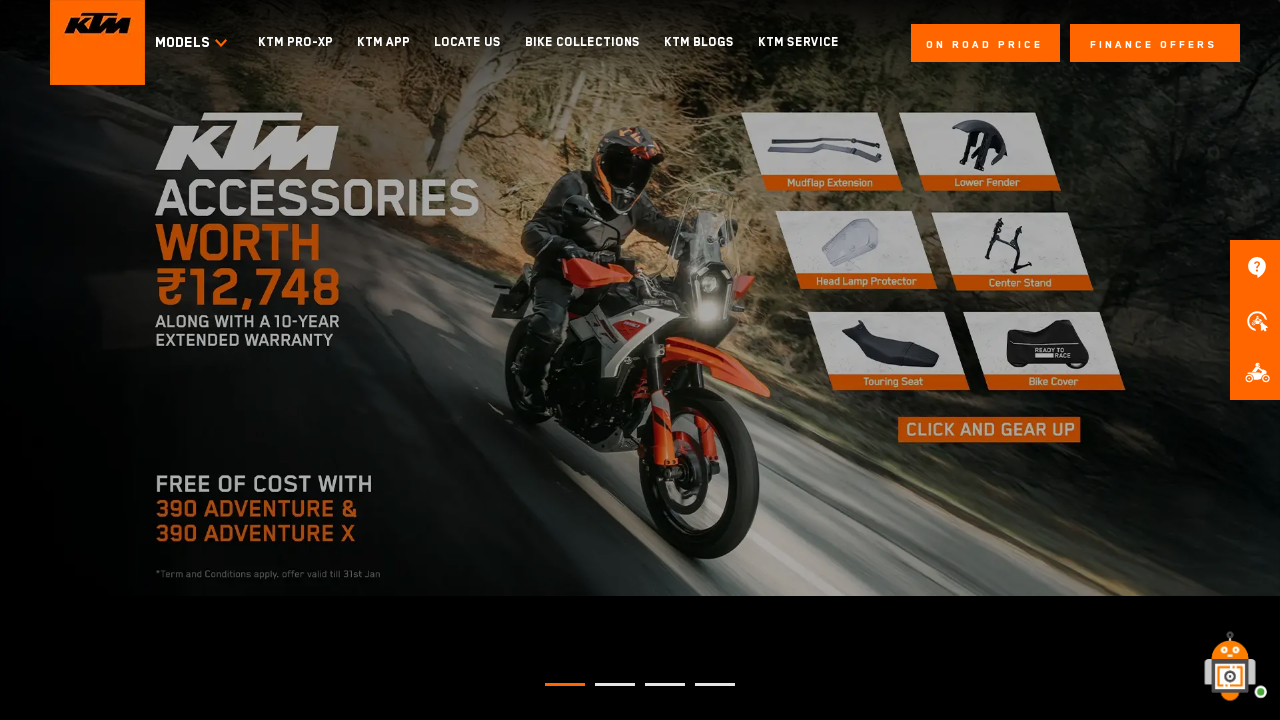

Clicked the first checkbox
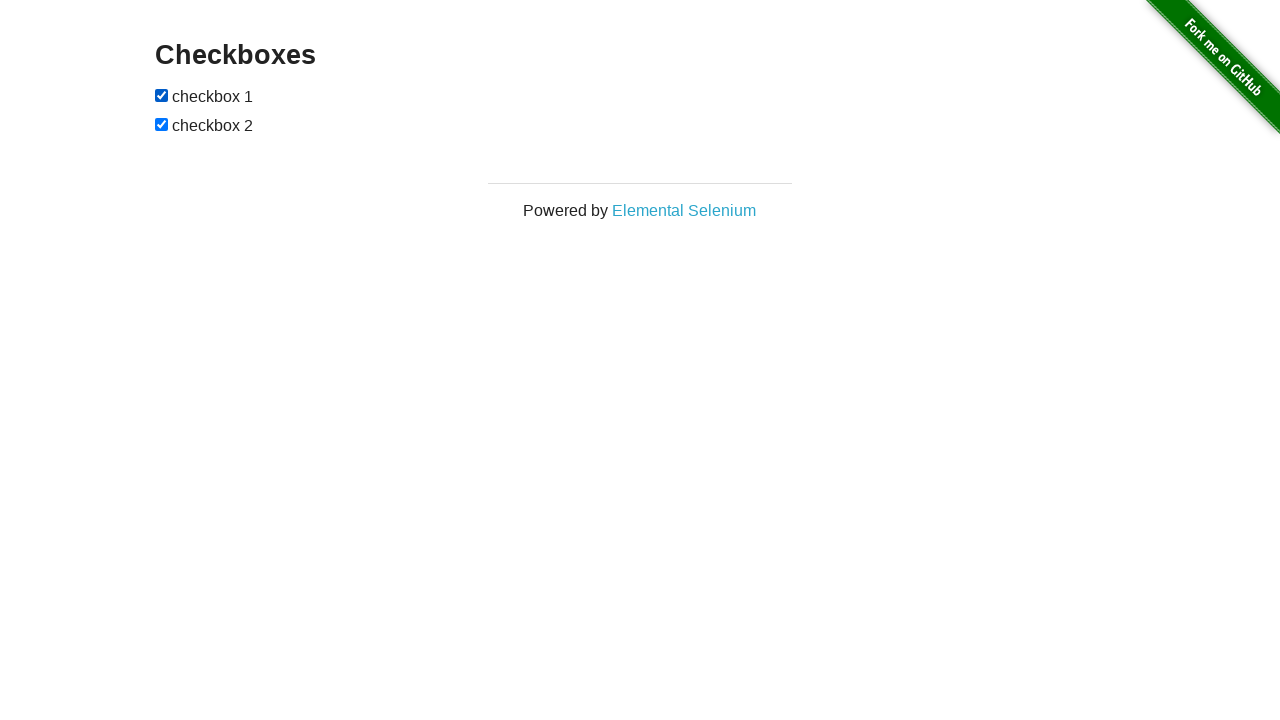

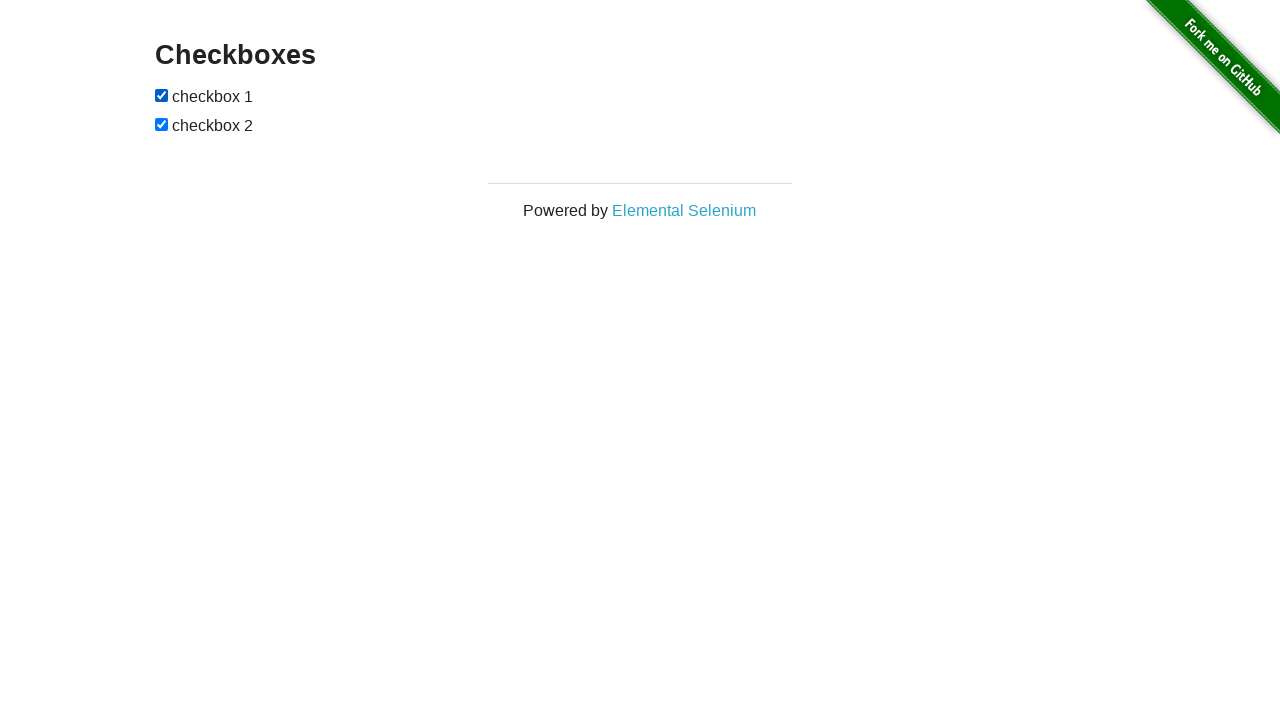